Tests clicking on the Log in button to open the login dialog on an e-commerce site

Starting URL: https://danube-web.shop/

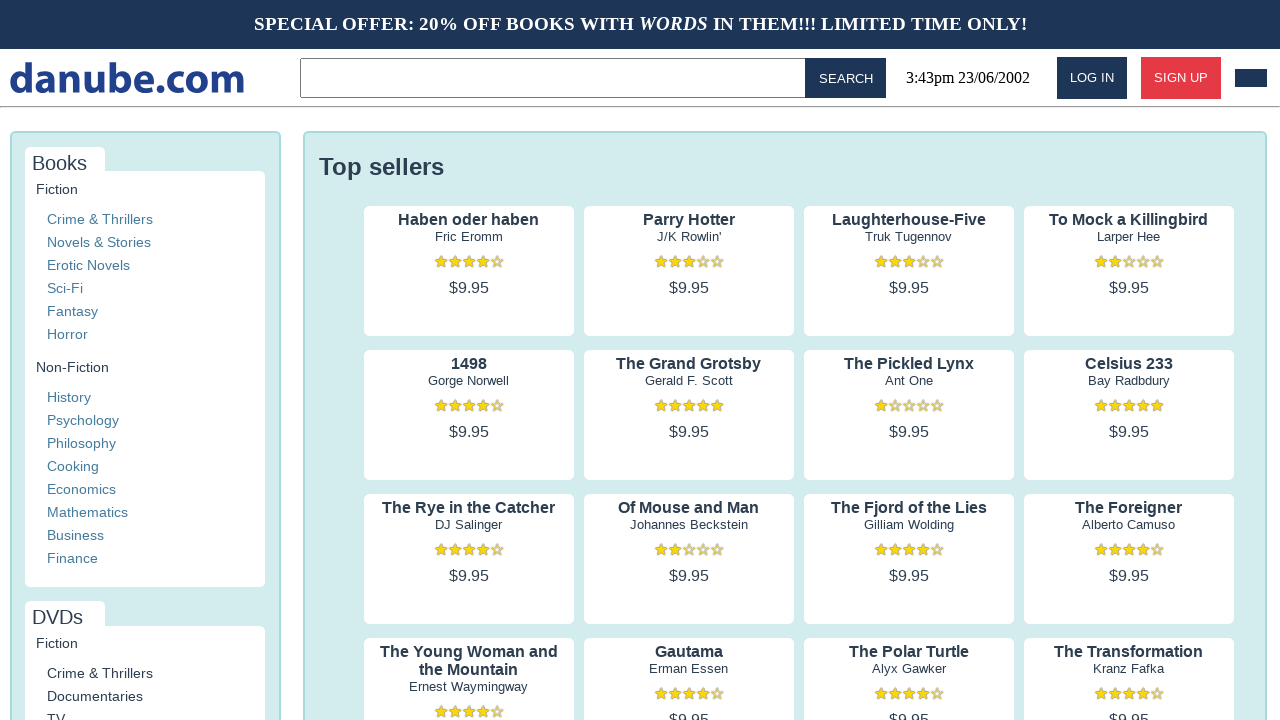

Clicked Log in button to open login dialog at (1092, 78) on internal:role=button[name="Log in"i]
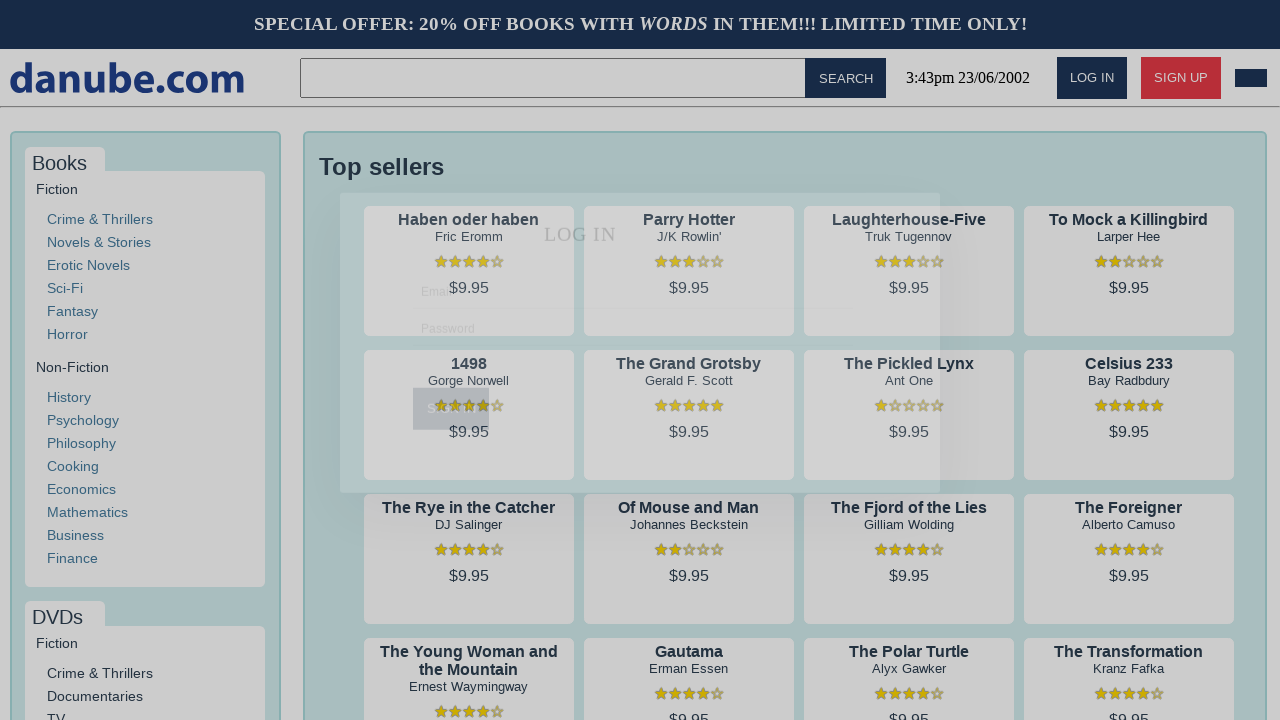

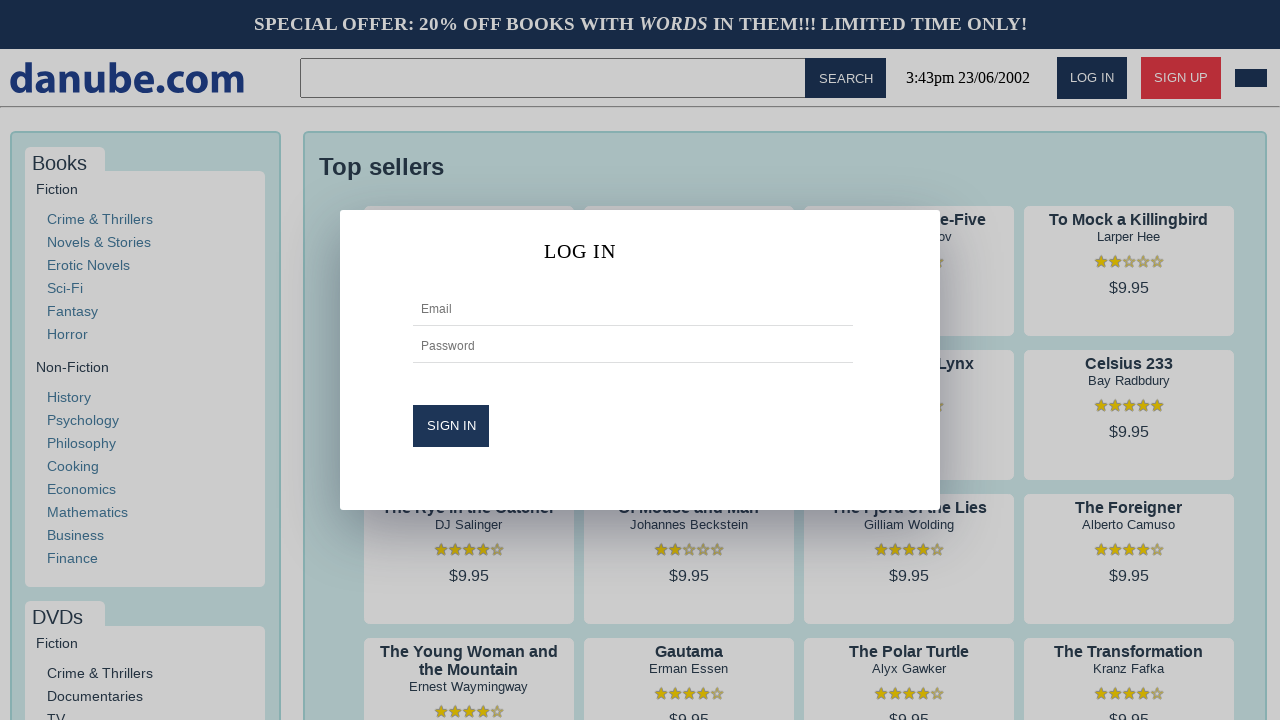